Tests an e-commerce site by navigating through shop and home pages, interacting with image sliders and product listings, adding items to basket, and viewing the cart

Starting URL: http://practice.automationtesting.in/

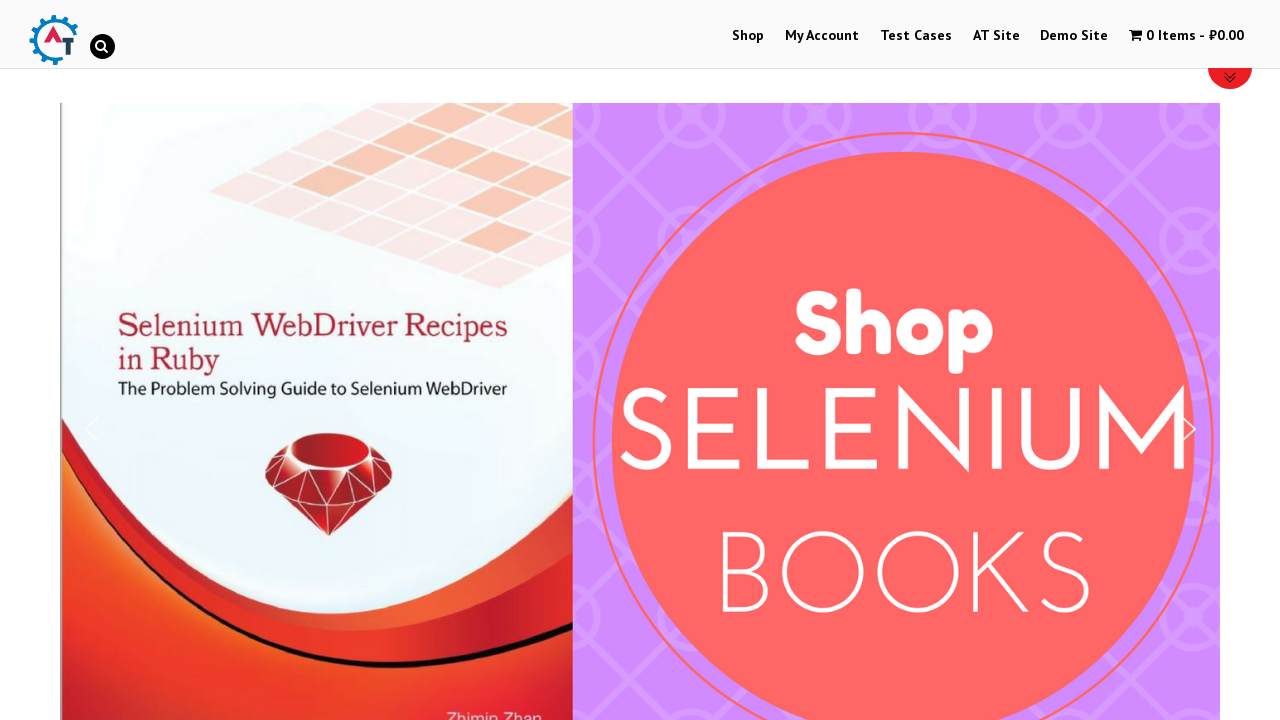

Clicked on Shop button at (748, 36) on //*[@id="menu-item-40"]/a
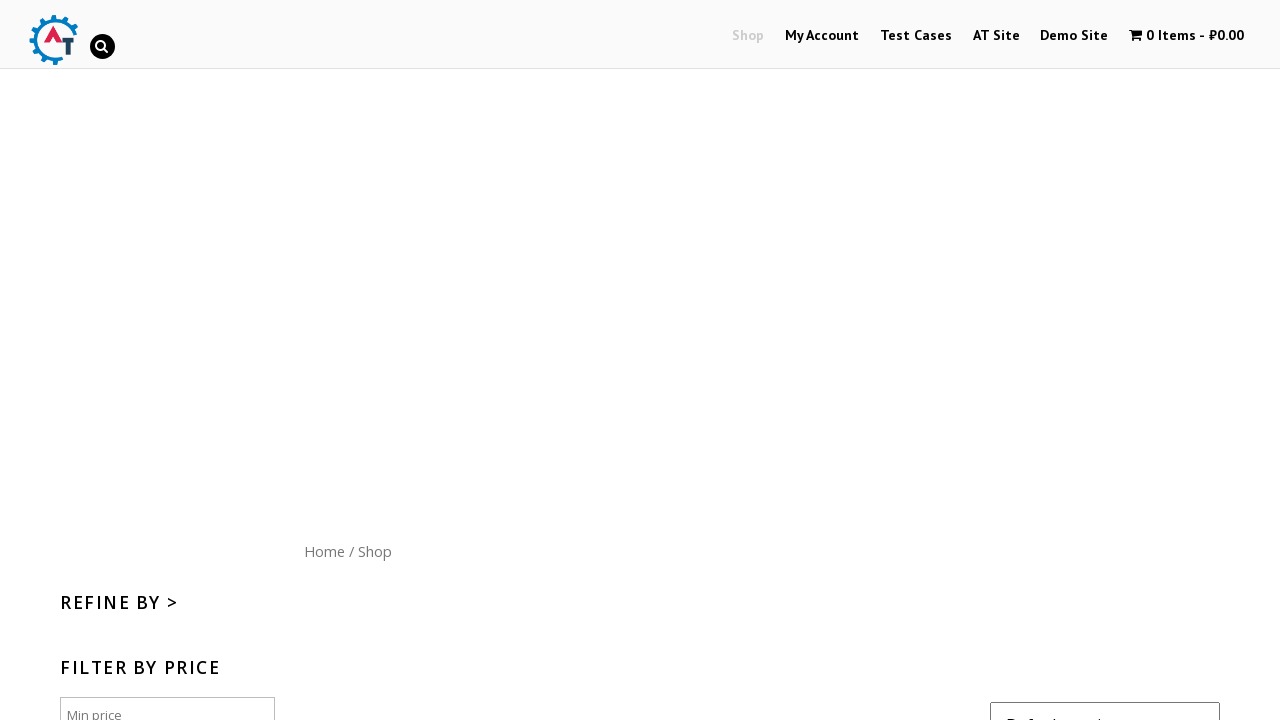

Waited for shop page to load (2000ms)
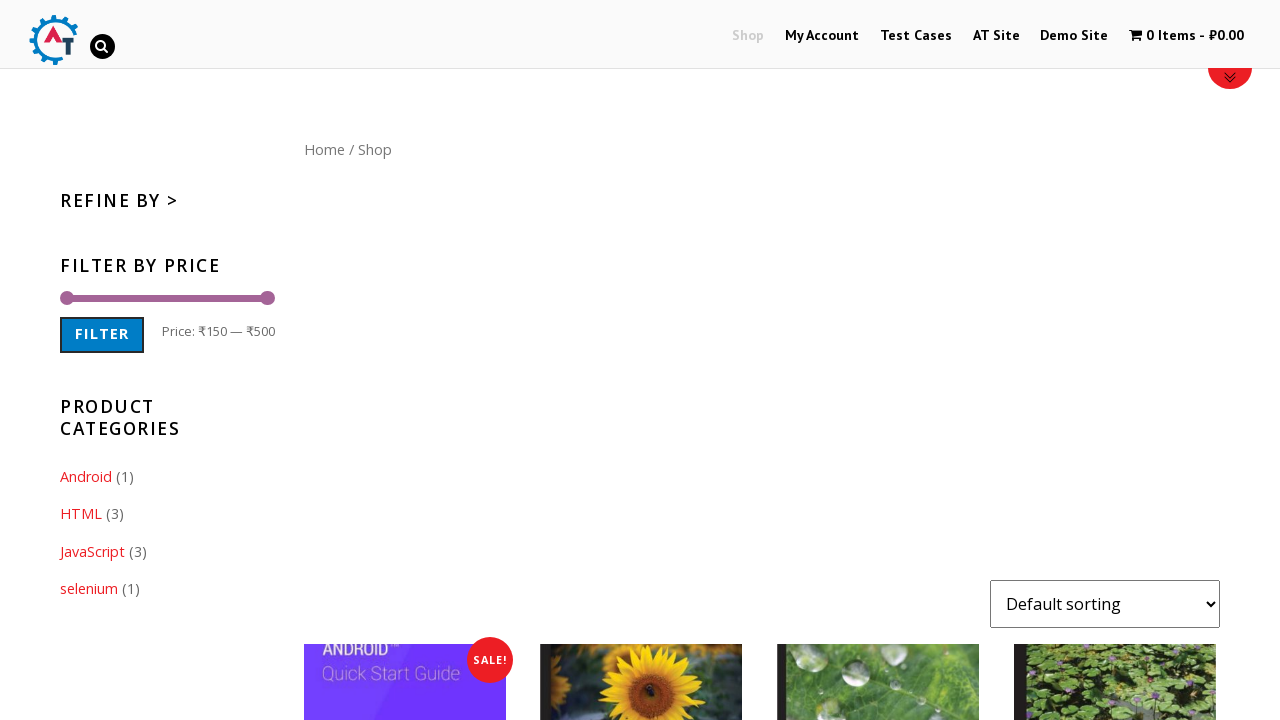

Clicked on Home button at (324, 149) on //*[@id="content"]/nav/a
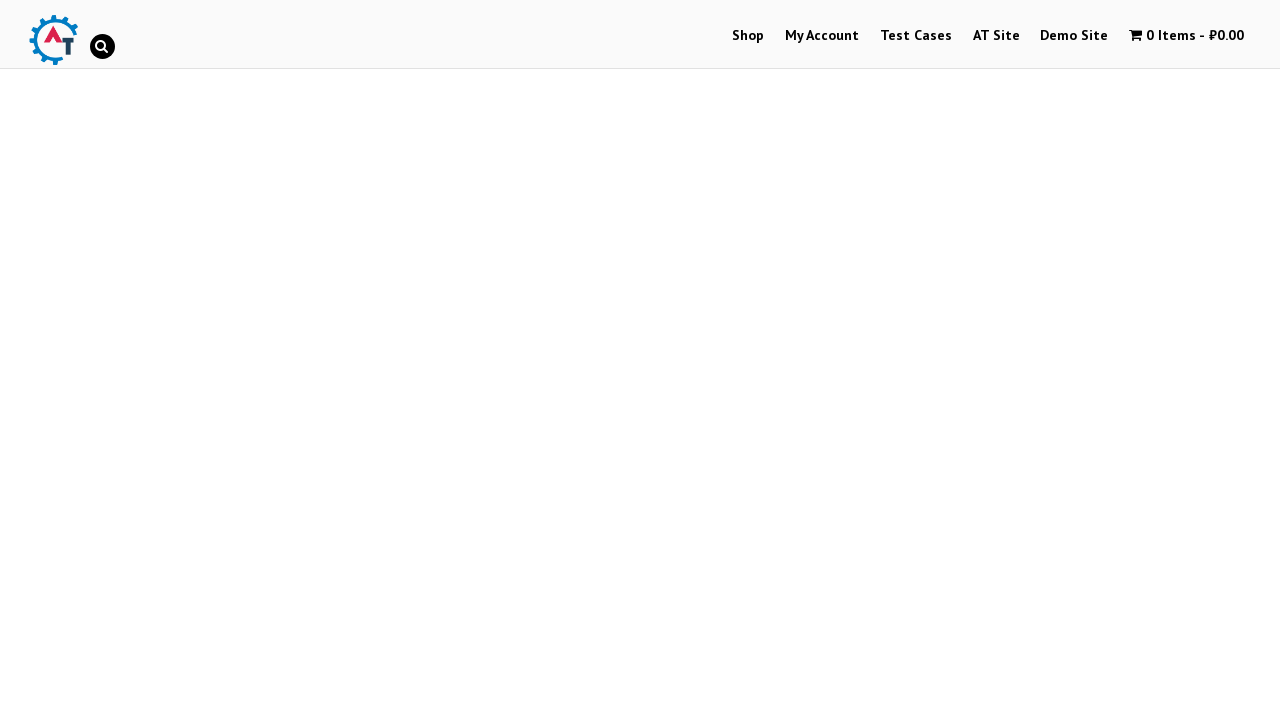

Waited for home page to load (2000ms)
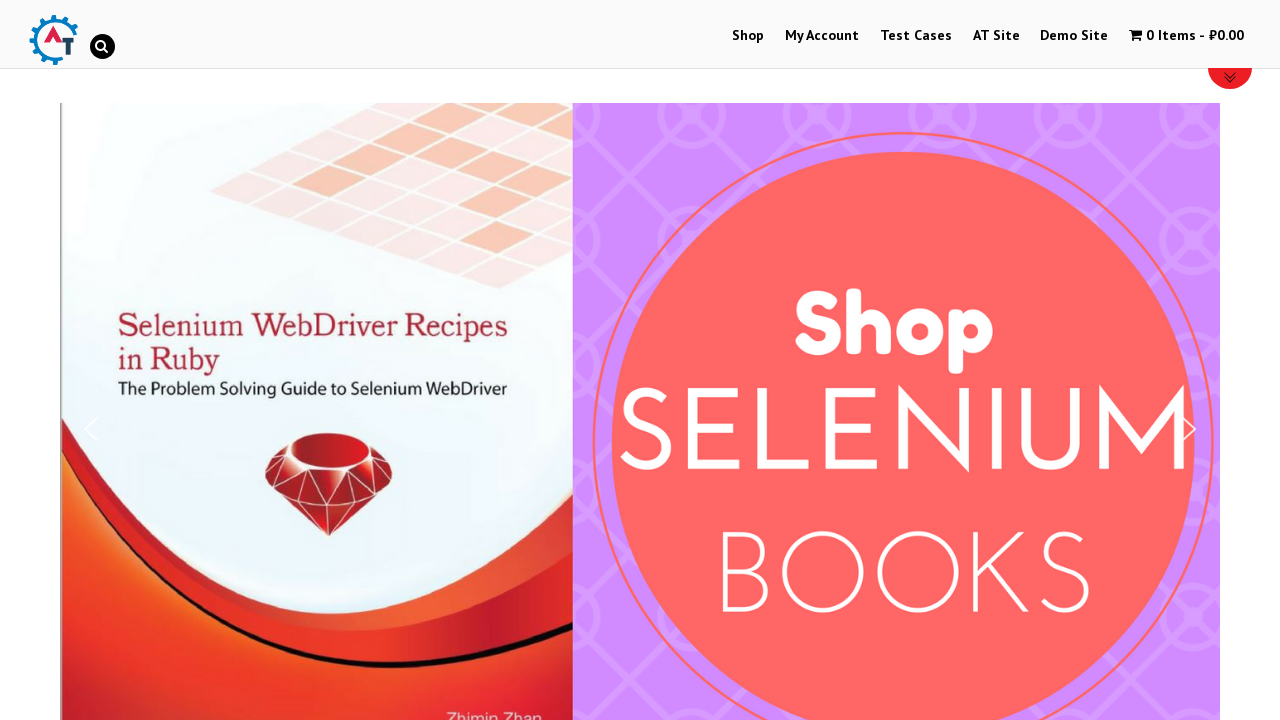

Clicked next arrow on image slider (first slide) at (1189, 429) on //*[@id="n2-ss-6-arrow-next"]/img
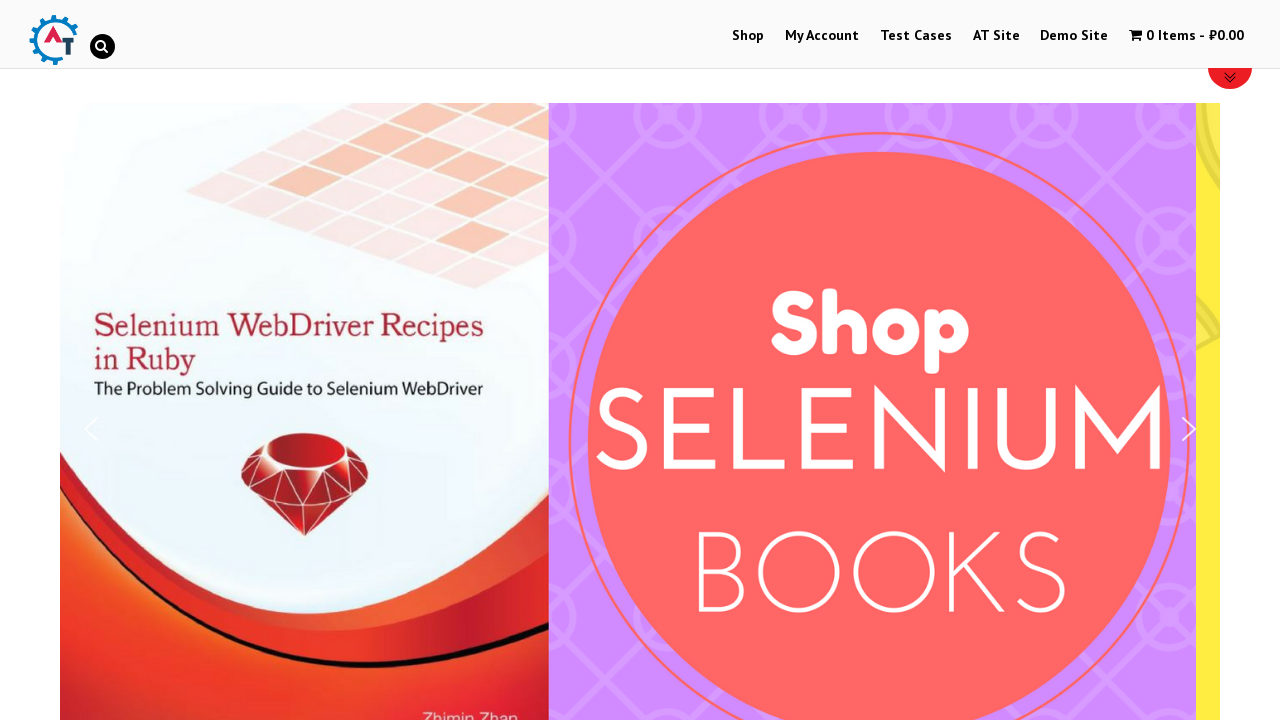

Clicked next arrow on image slider (second slide) at (1189, 429) on //*[@id="n2-ss-6-arrow-next"]/img
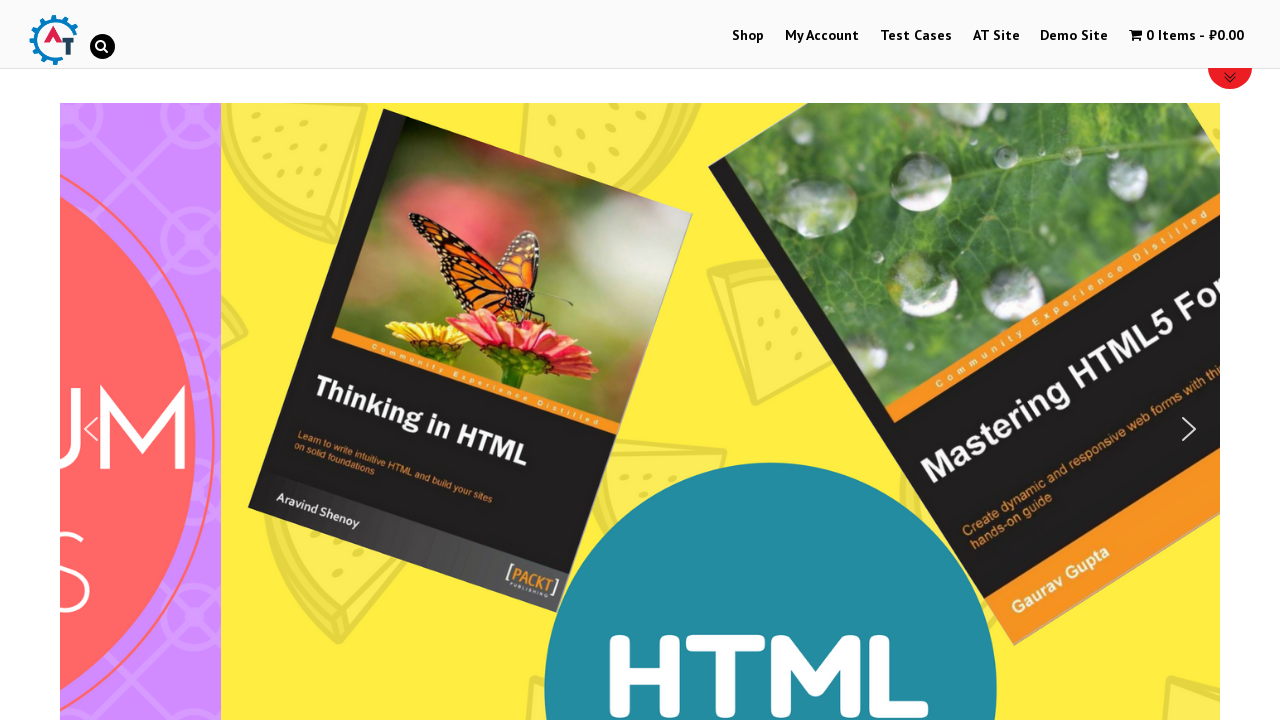

Clicked next arrow on image slider (third slide) at (1189, 429) on //*[@id="n2-ss-6-arrow-next"]/img
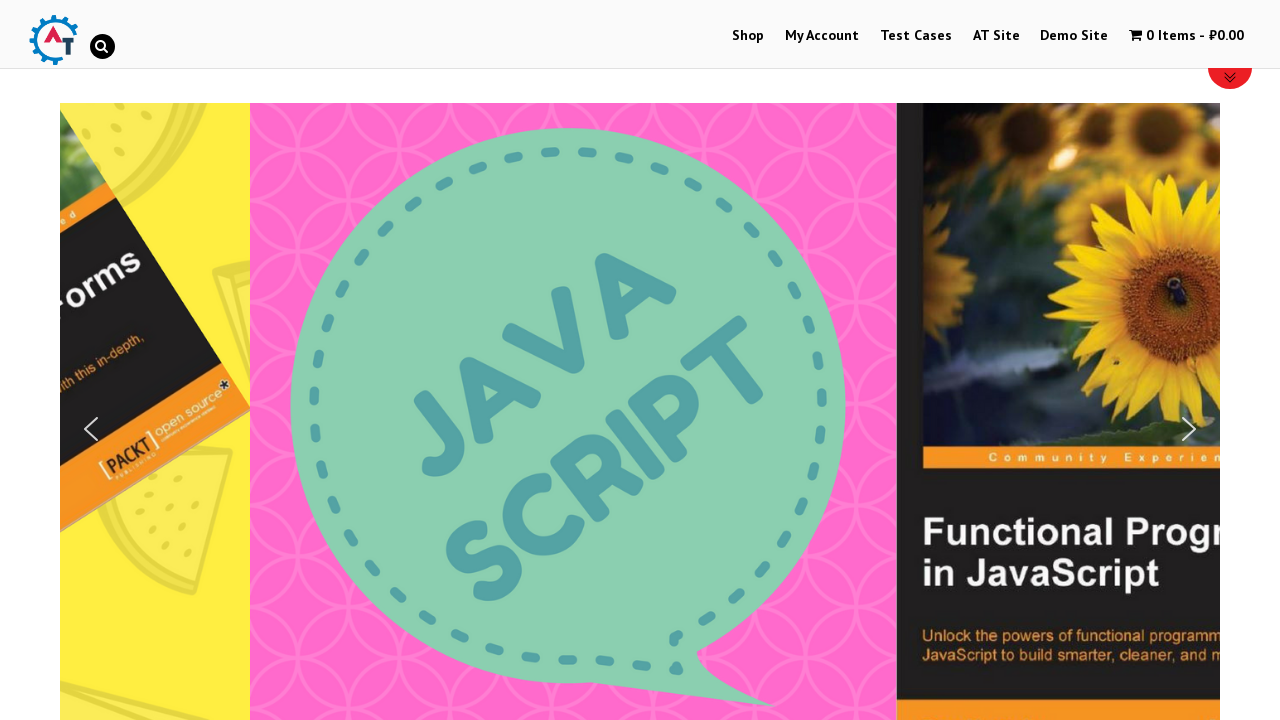

Waited before accessing arrivals section (2000ms)
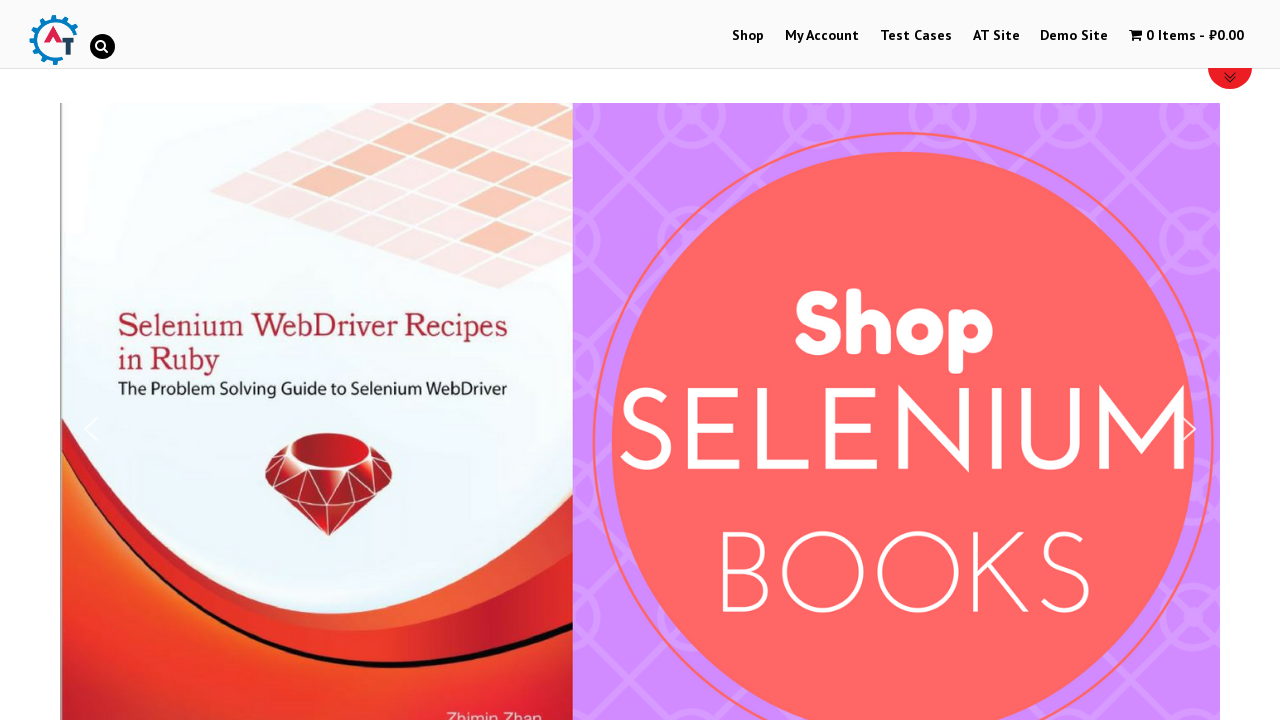

Located arrivals section heading element
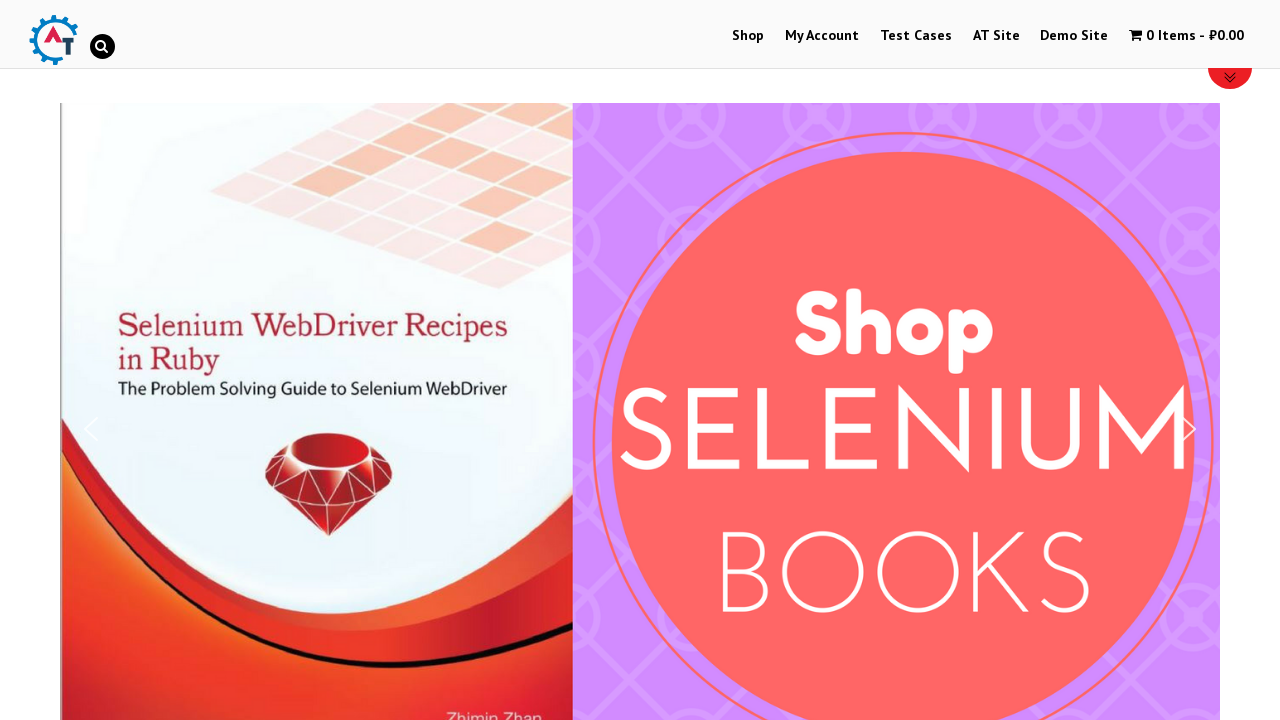

Clicked on arrivals section heading at (640, 361) on //*[@id="text-22-sub_row_1-0-1-1-0"]/h2
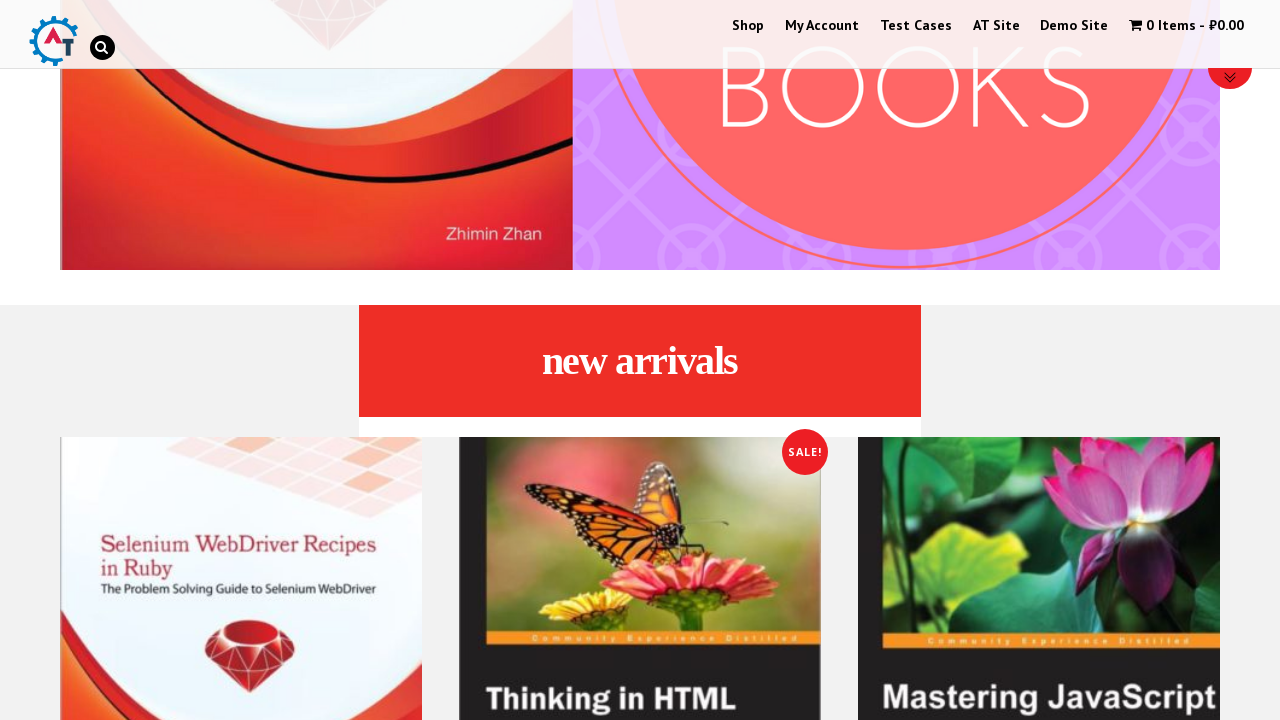

Clicked on Selenium Ruby book product at (241, 360) on //*[@id="text-22-sub_row_1-0-2-0-0"]/div/ul/li/a[1]/h3
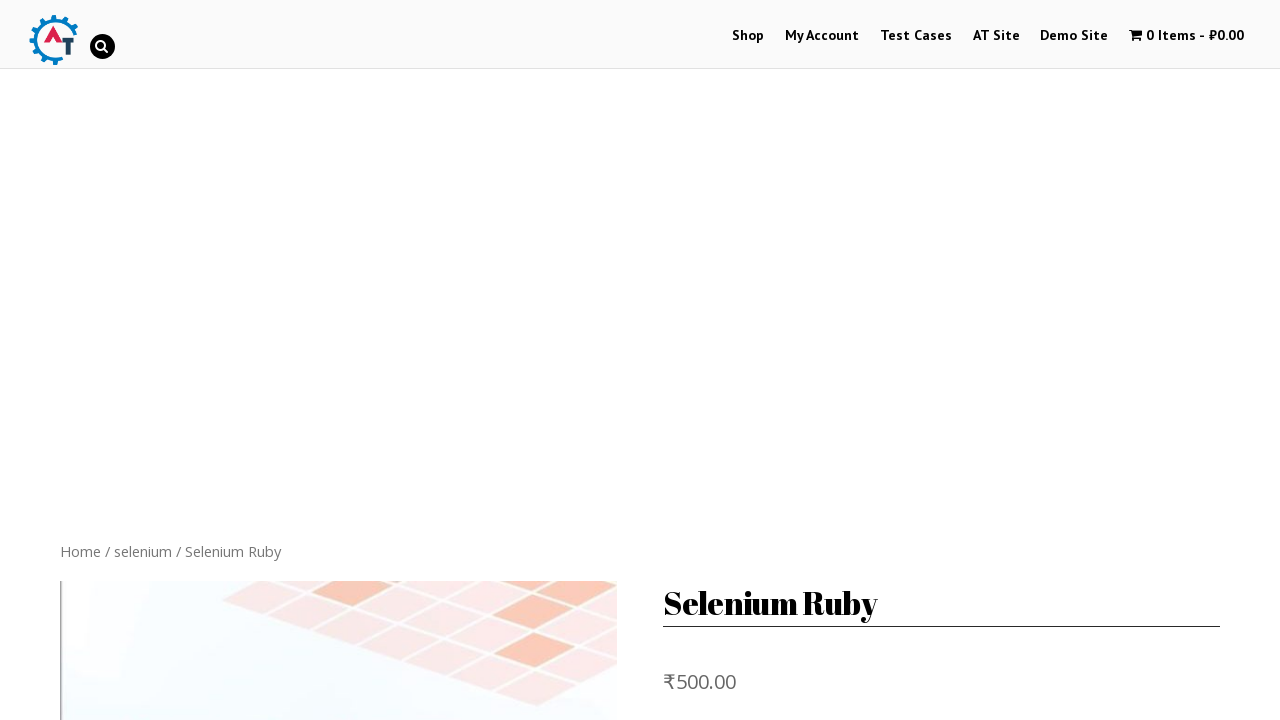

Waited for product page to load (1000ms)
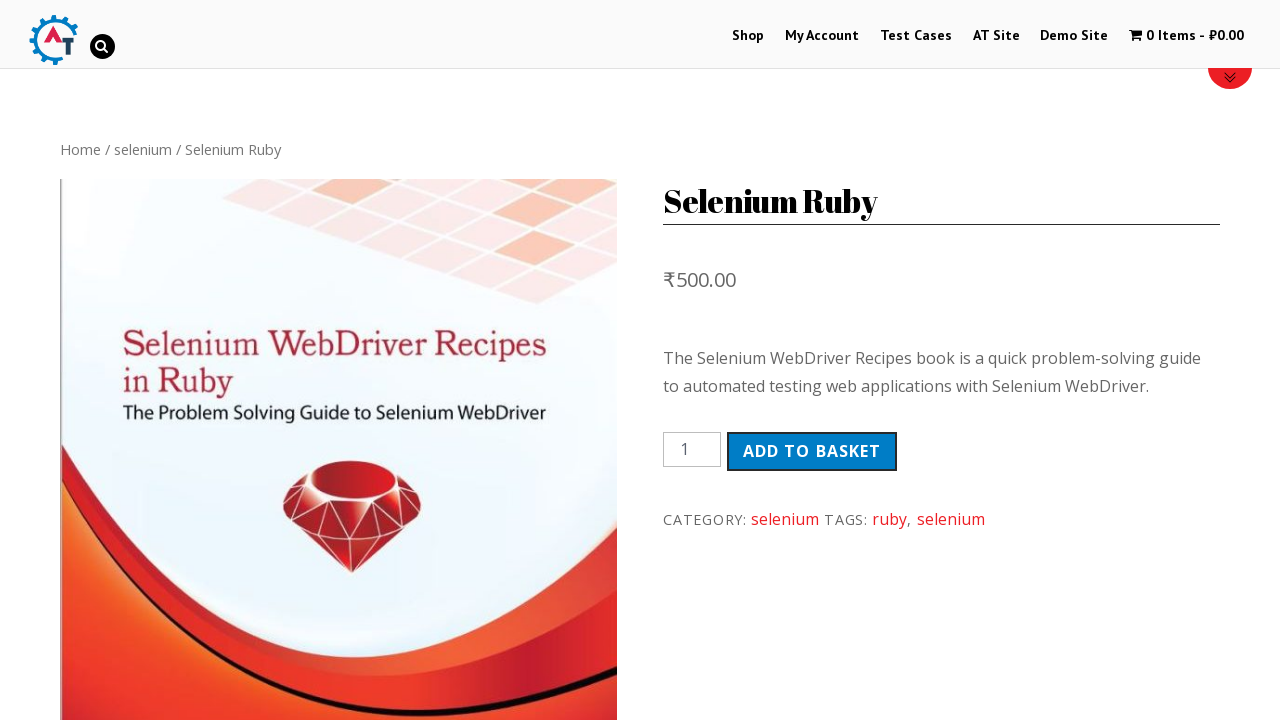

Navigated back to home page from Selenium Ruby product
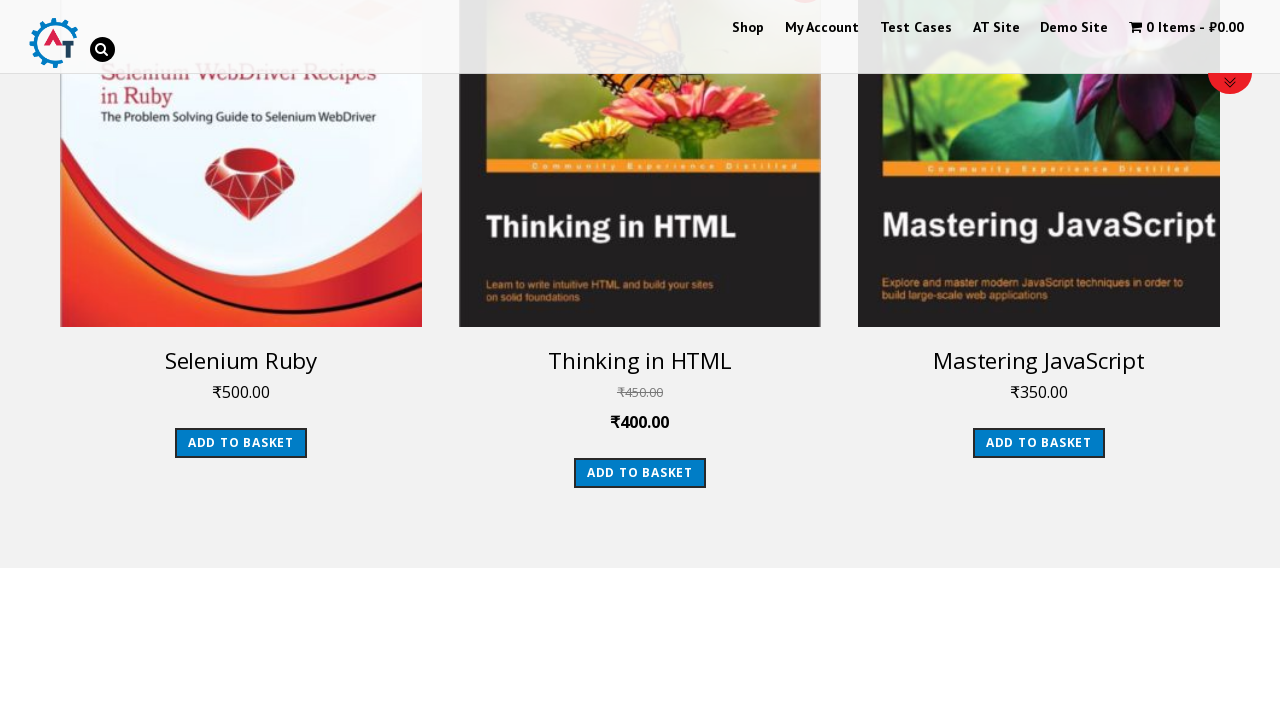

Clicked on Thinking in HTML book product at (640, 360) on //*[@id="text-22-sub_row_1-0-2-1-0"]/div/ul/li/a[1]/h3
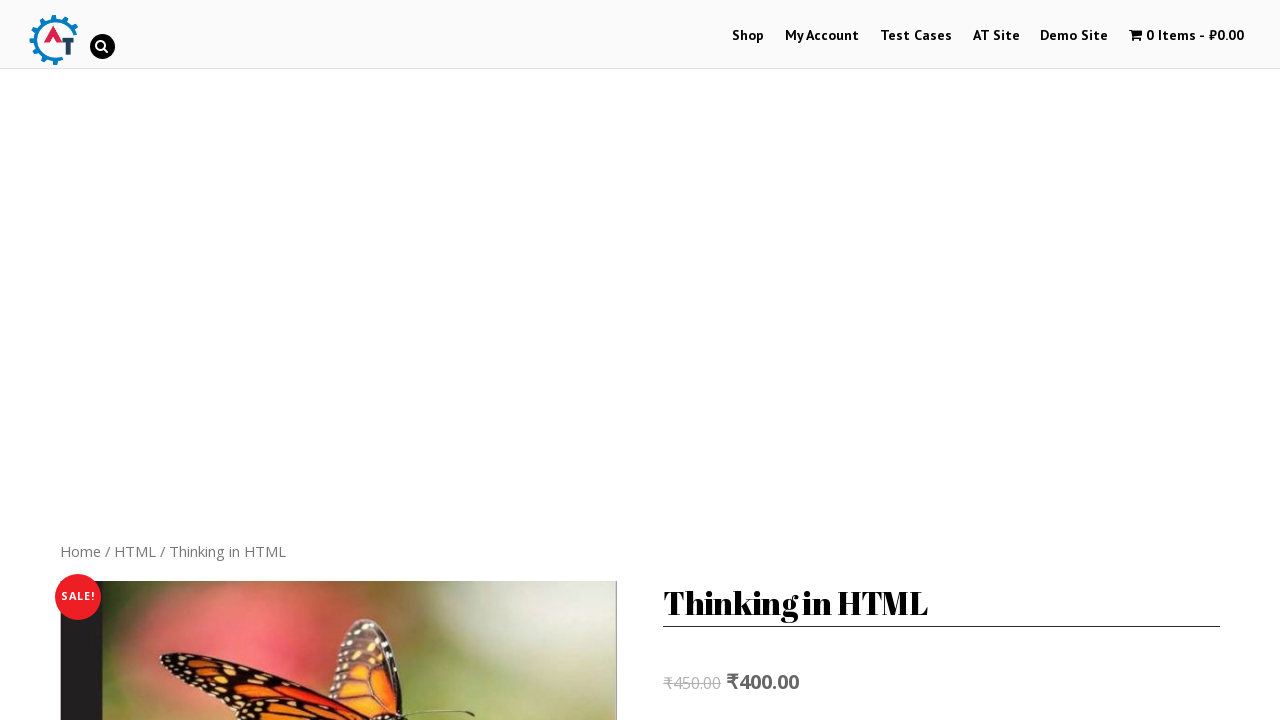

Waited for product page to load (1000ms)
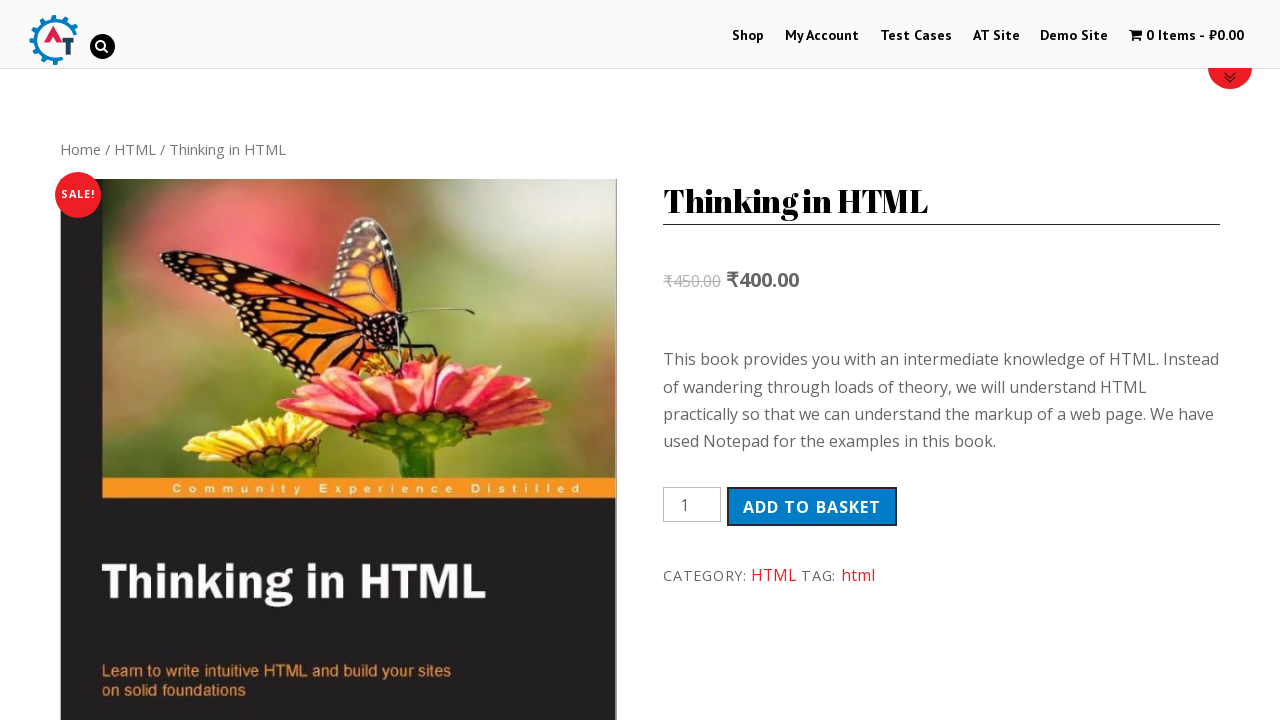

Navigated back to home page from Thinking in HTML product
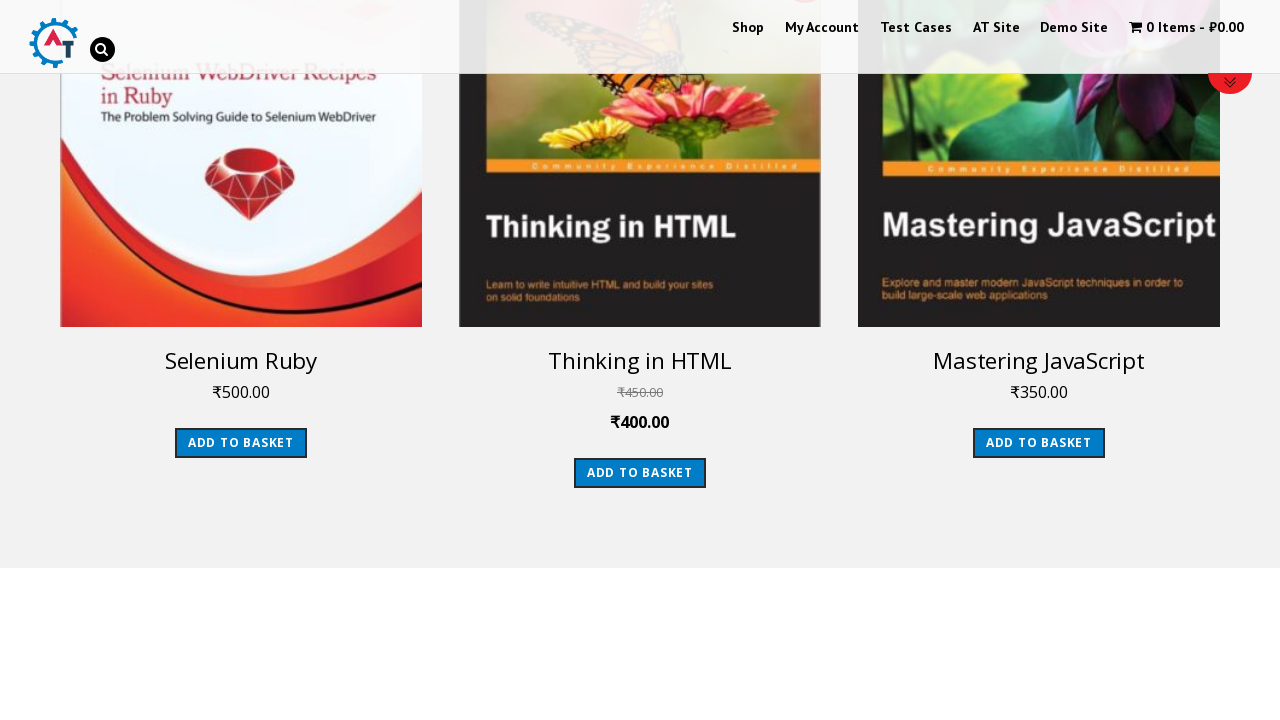

Clicked on Mastering JavaScript book product at (1039, 360) on //*[@id="text-22-sub_row_1-0-2-2-0"]/div/ul/li/a[1]/h3
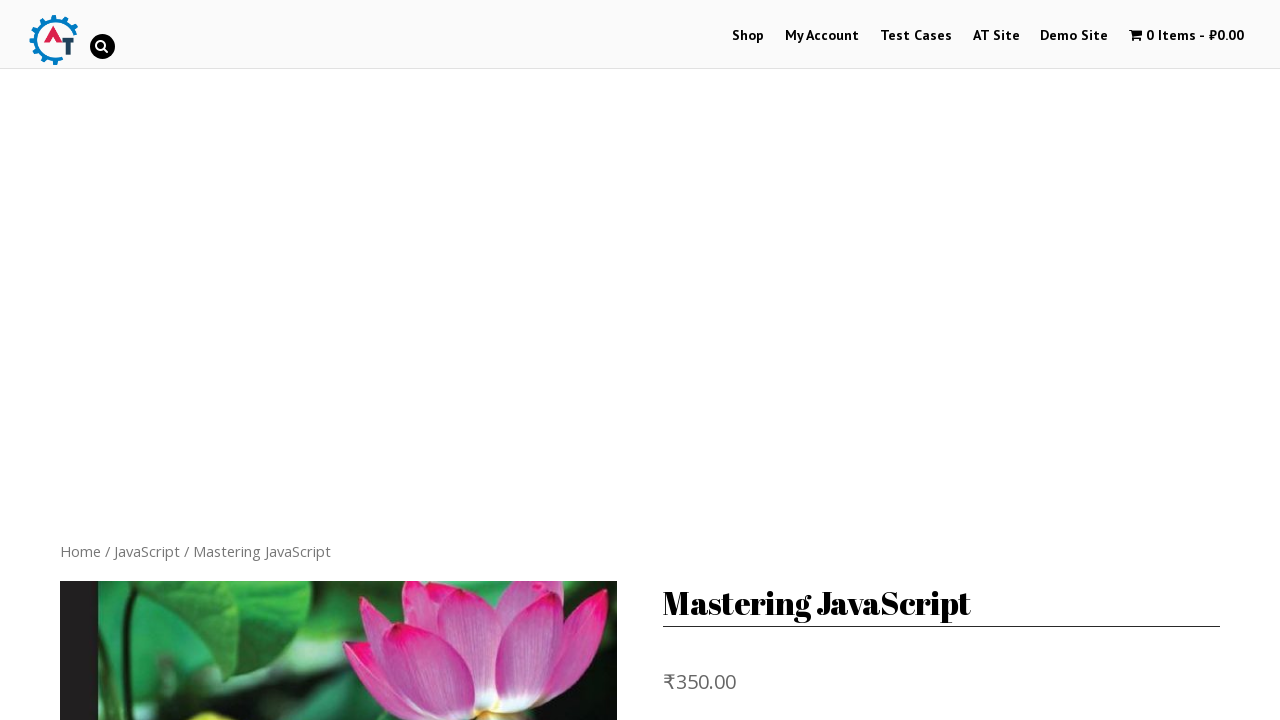

Waited for product page to load (1000ms)
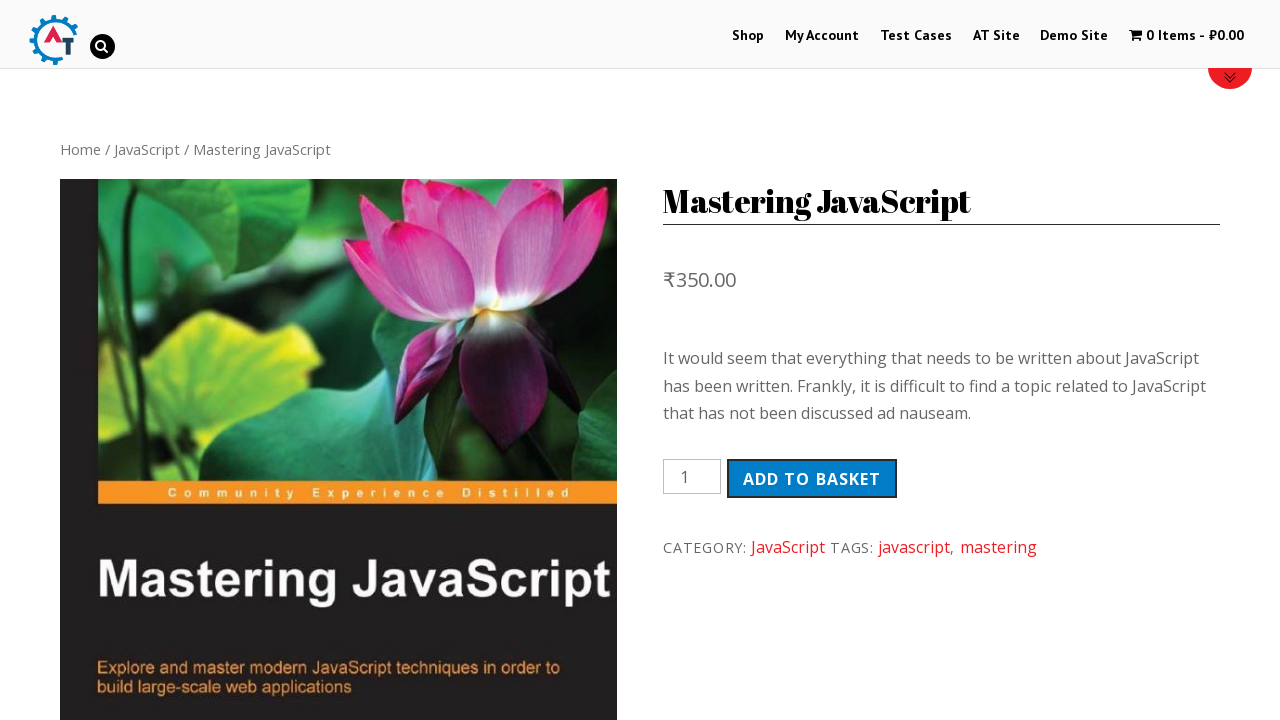

Navigated back to home page from Mastering JavaScript product
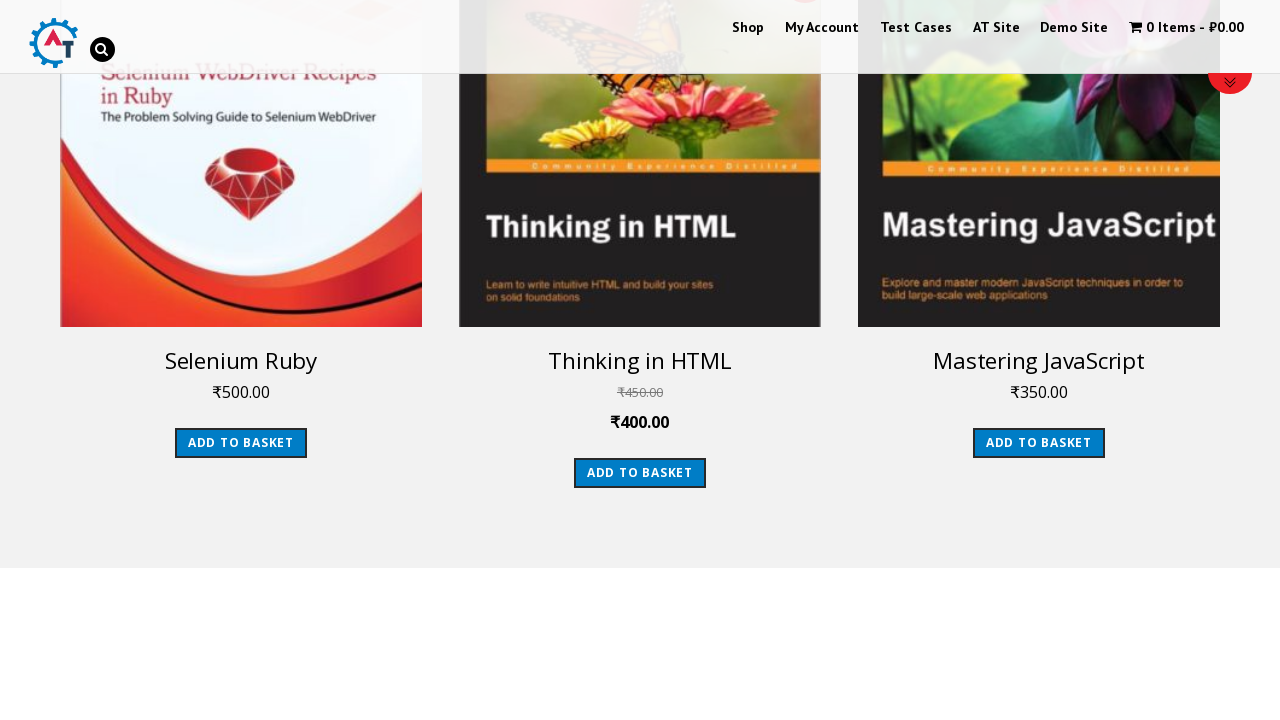

Waited before adding items to basket (2000ms)
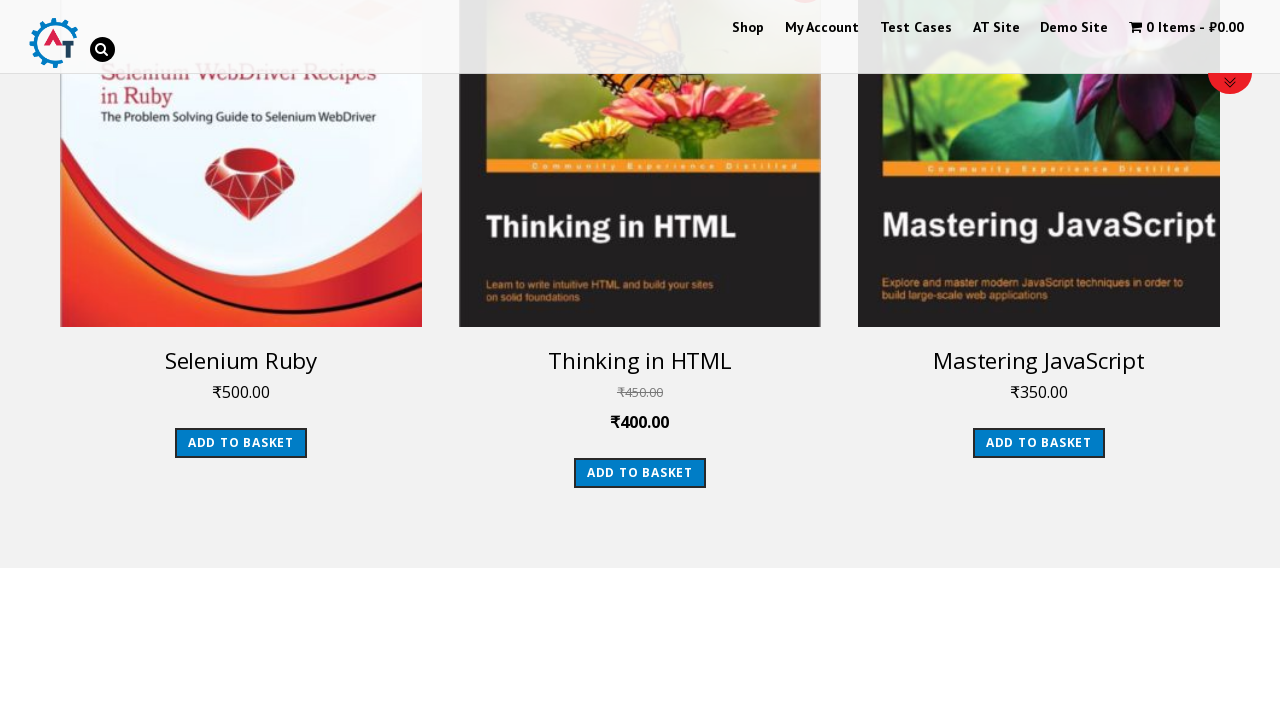

Added Selenium Ruby book to basket at (241, 443) on //*[@id="text-22-sub_row_1-0-2-0-0"]/div/ul/li/a[2]
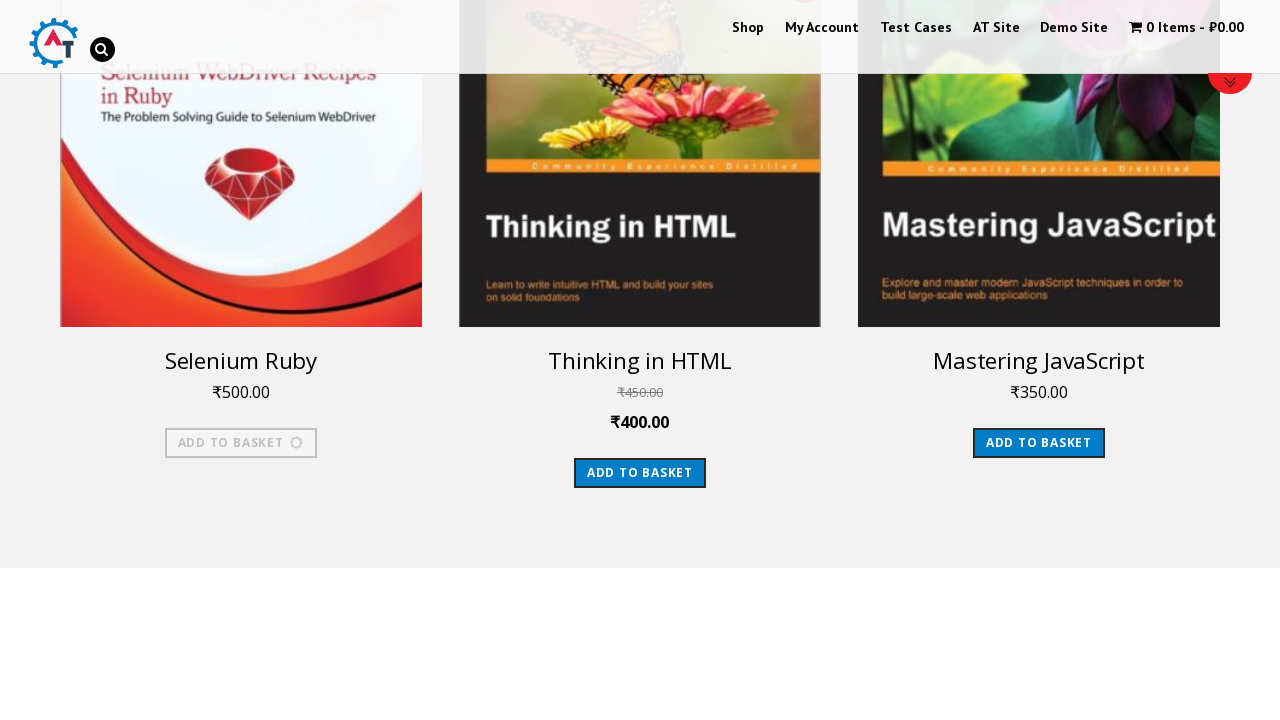

Waited before adding second item (2000ms)
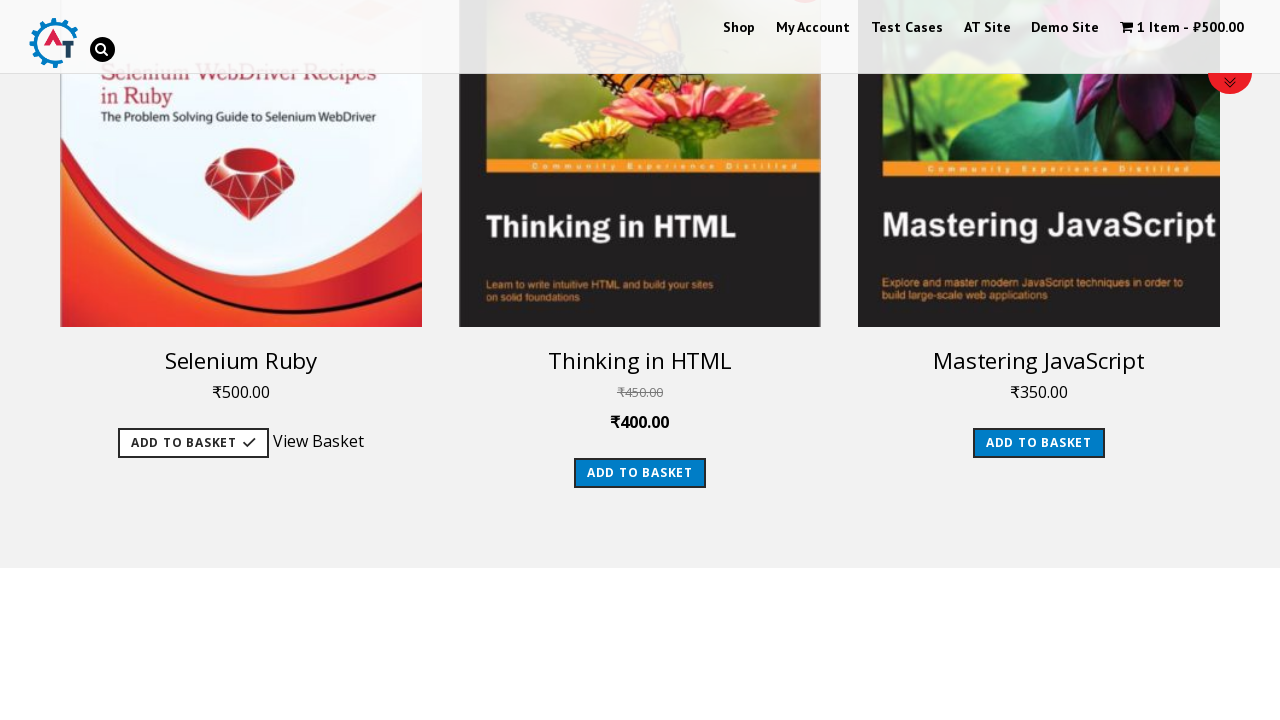

Added Mastering JavaScript book to basket at (1039, 443) on //*[@id="text-22-sub_row_1-0-2-2-0"]/div/ul/li/a[2]
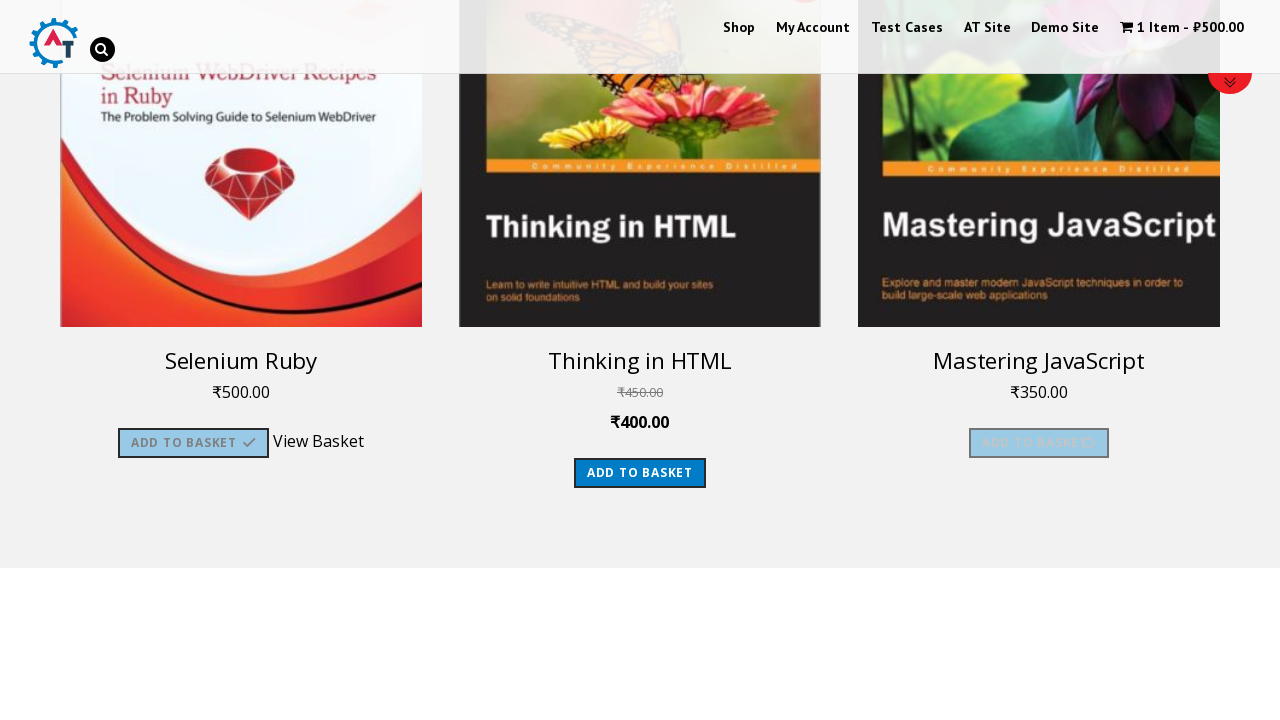

Waited before viewing cart (2000ms)
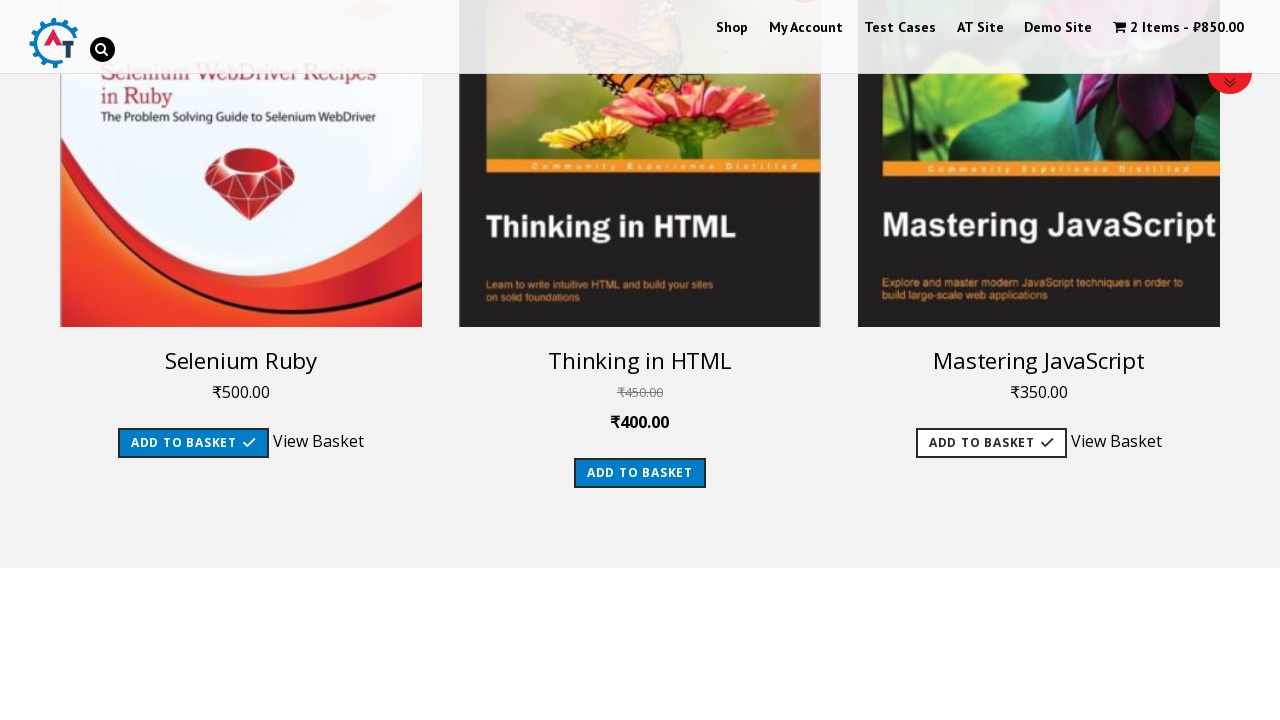

Clicked on cart menu to view items with prices at (1178, 28) on //*[@id="wpmenucartli"]/a
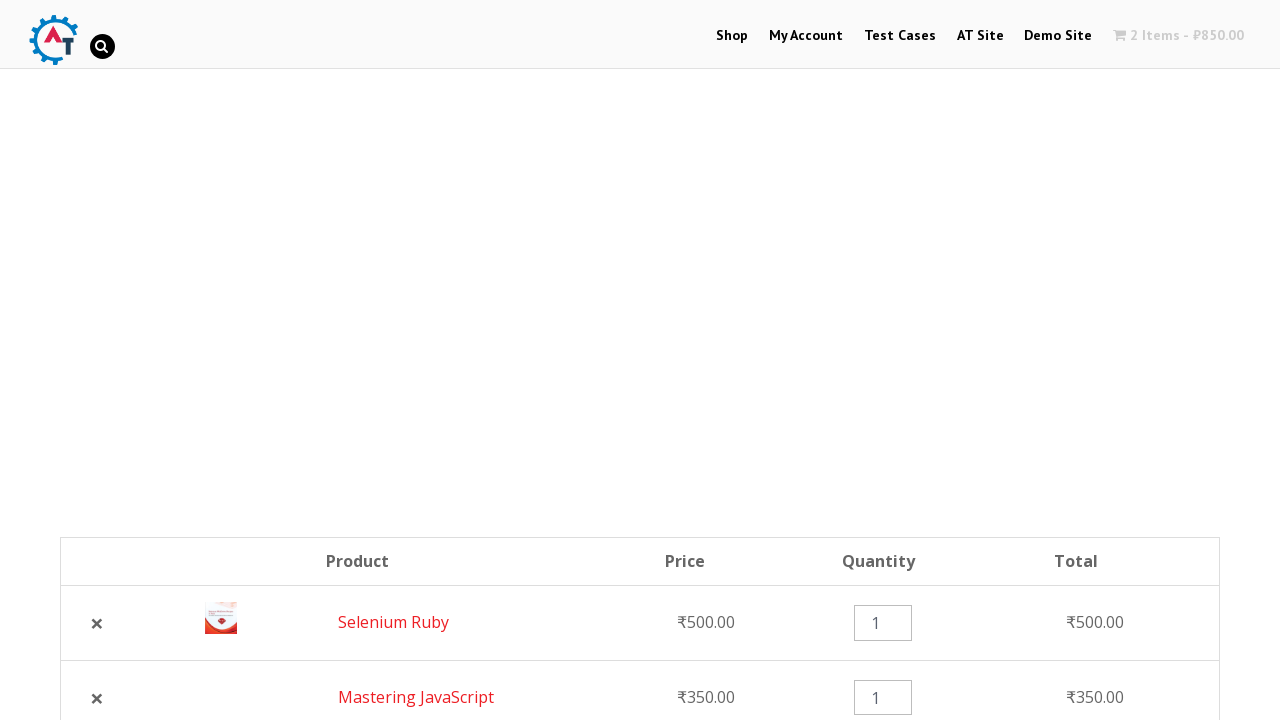

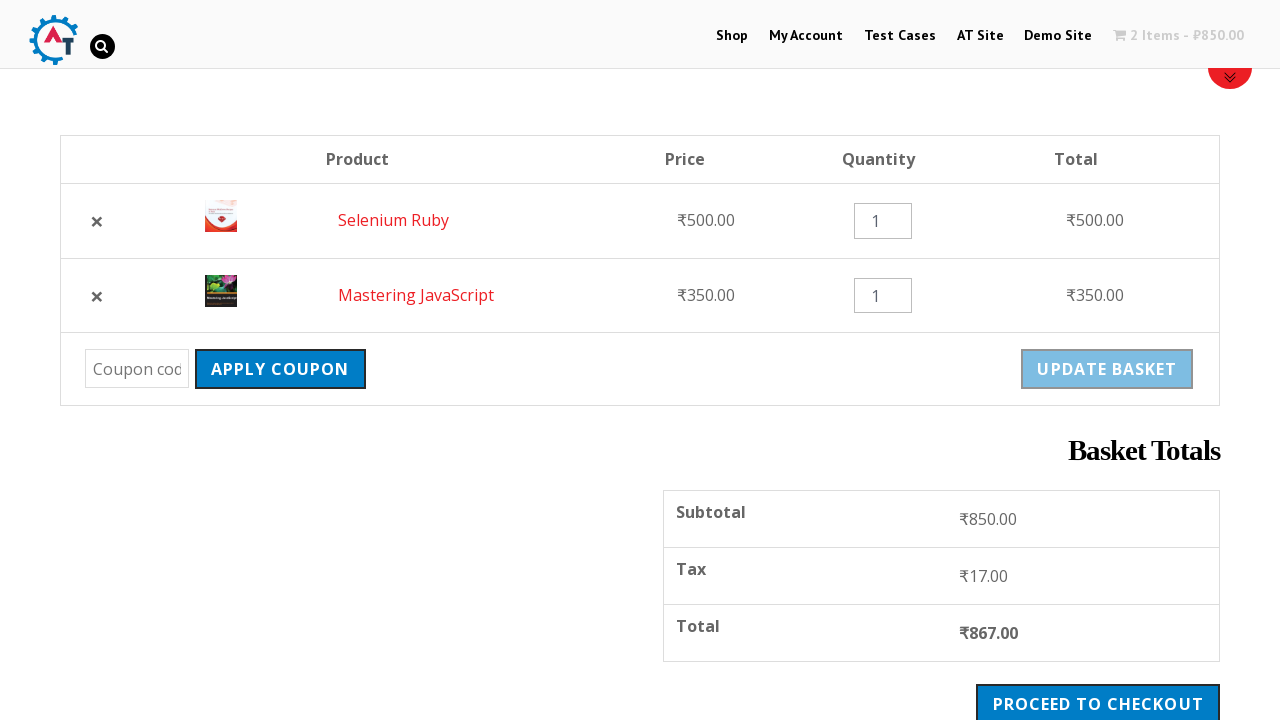